Navigates to The Great Courses website and selects the History category from the homepage

Starting URL: https://www.thegreatcourses.com/

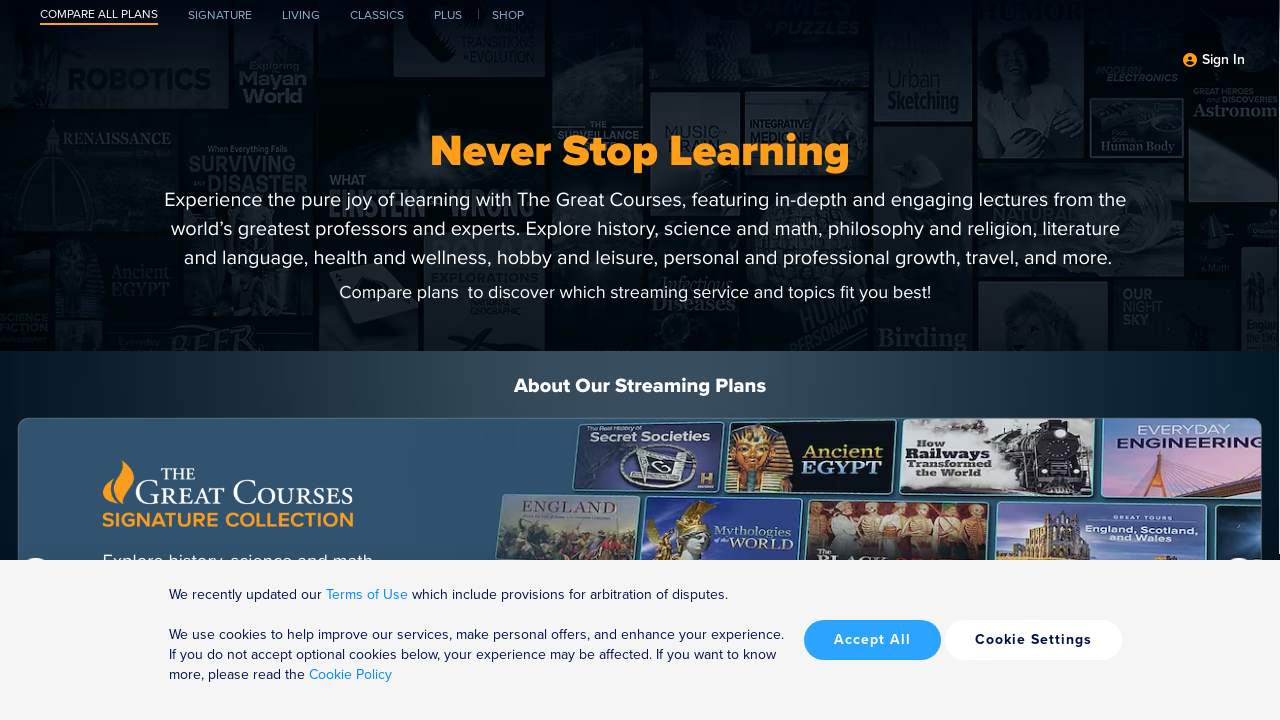

Navigated to The Great Courses homepage
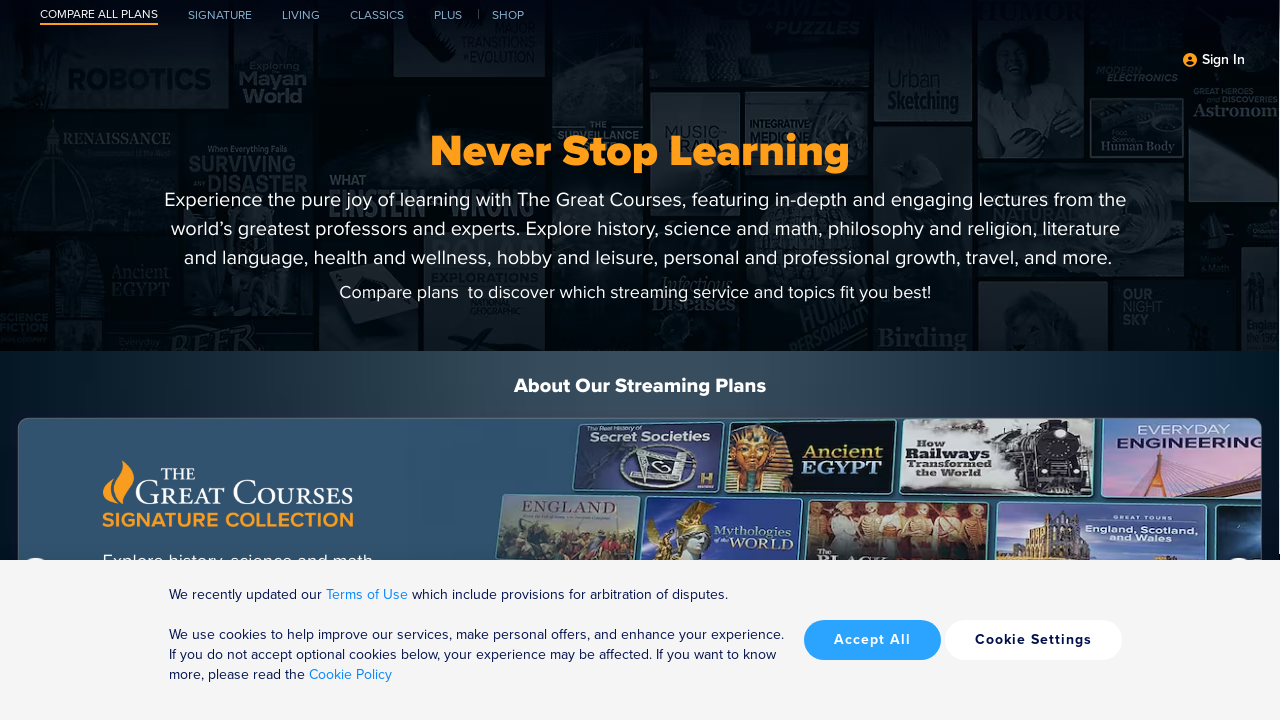

Located categories region
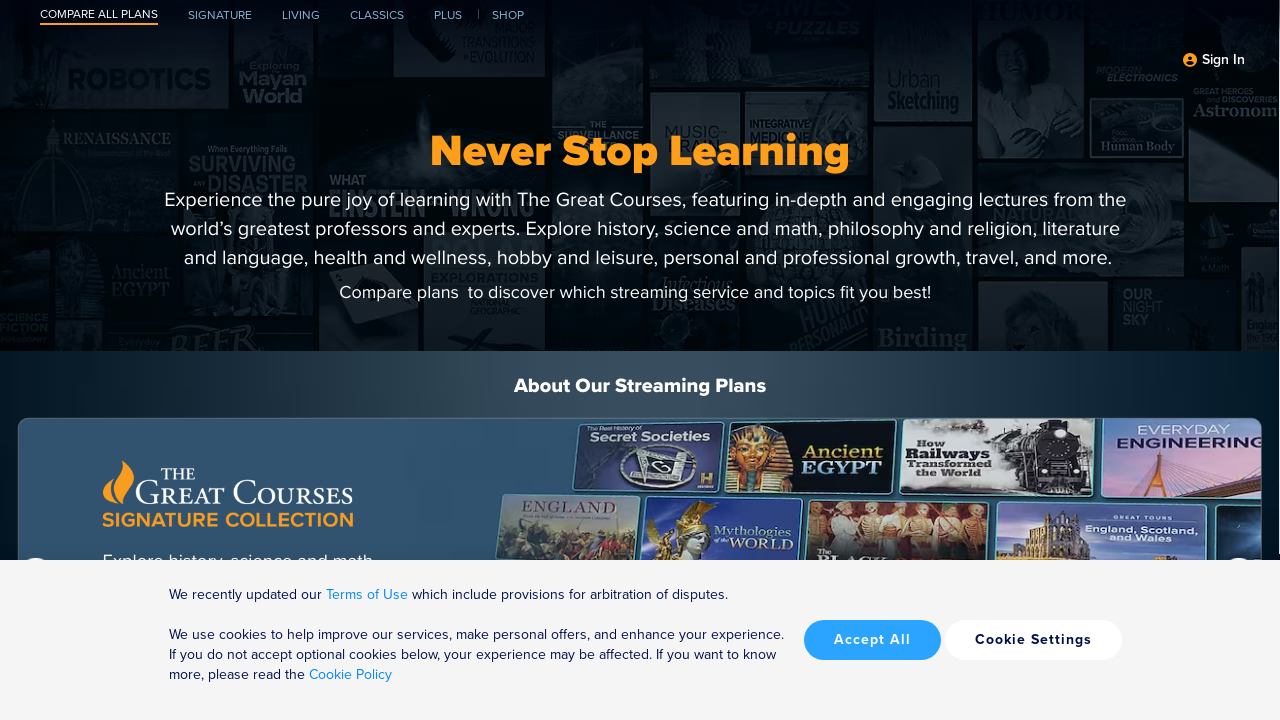

Retrieved all category links
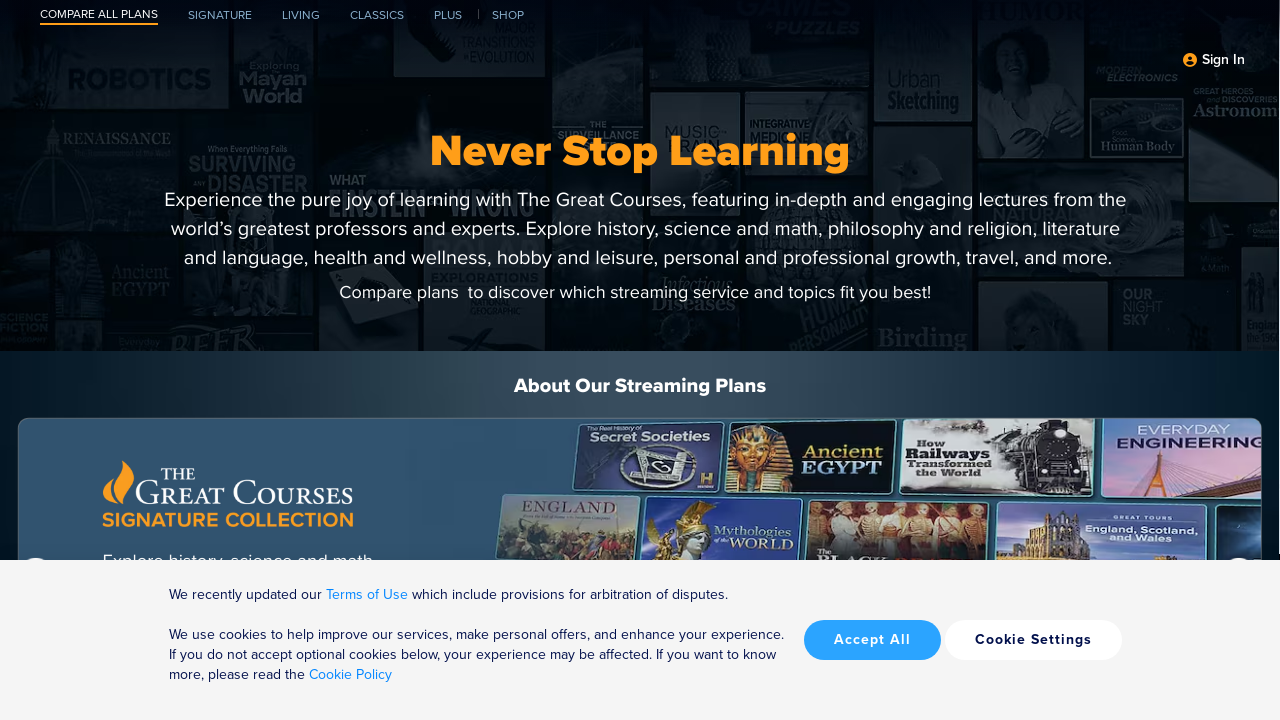

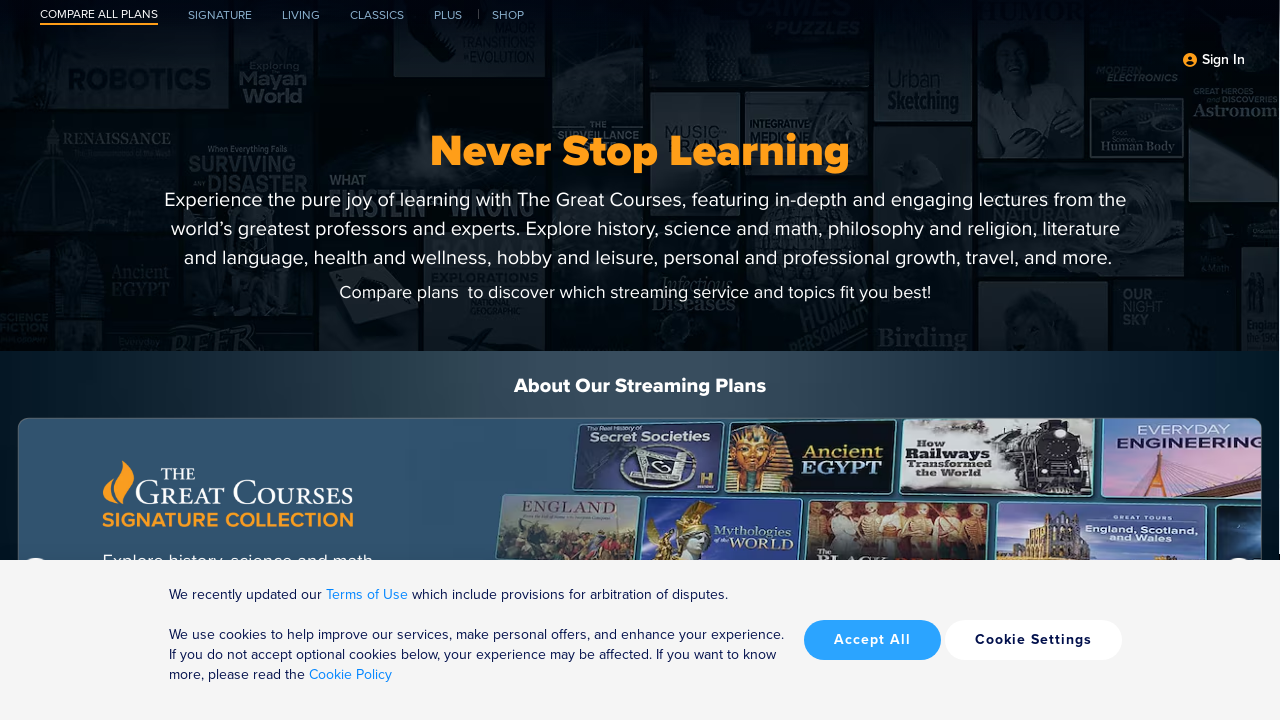